Navigates to a Microsoft Learn knowledge check page and verifies that quiz options are loaded and visible on the page.

Starting URL: https://learn.microsoft.com/en-us/training/modules/design-data-storage-solution-for-relational-data/9-knowledge-check

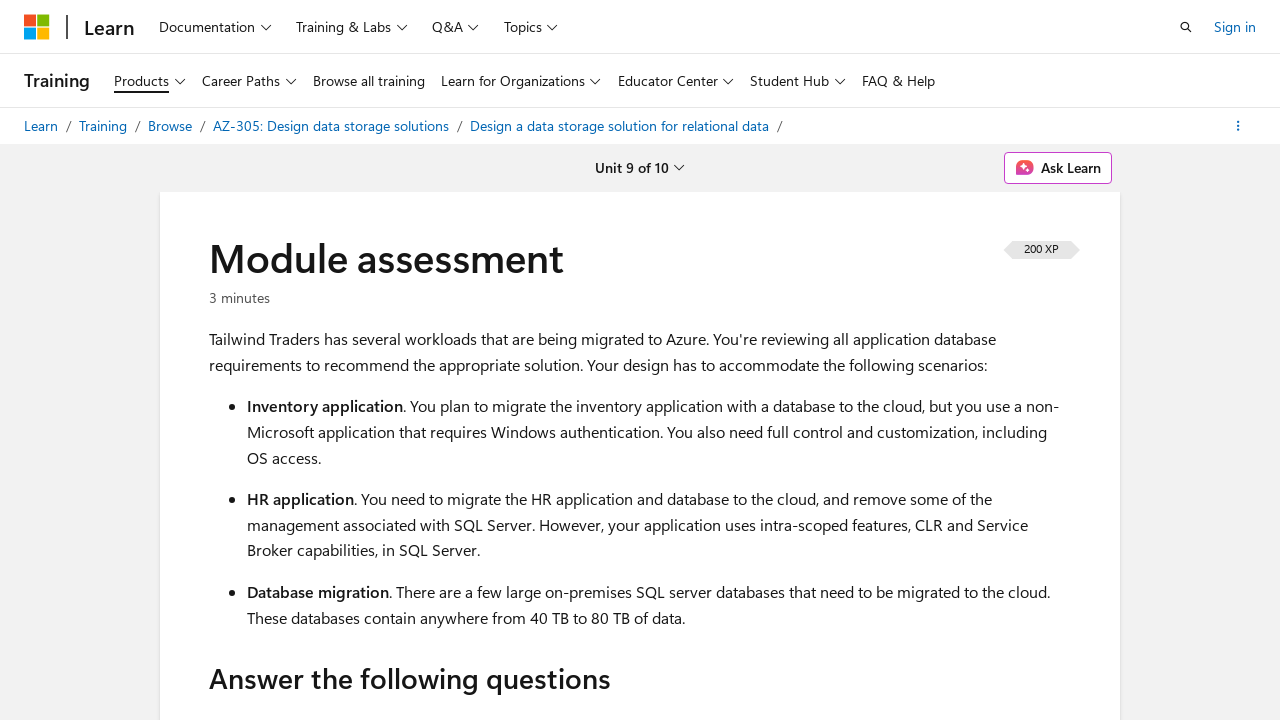

Navigated to Microsoft Learn knowledge check page
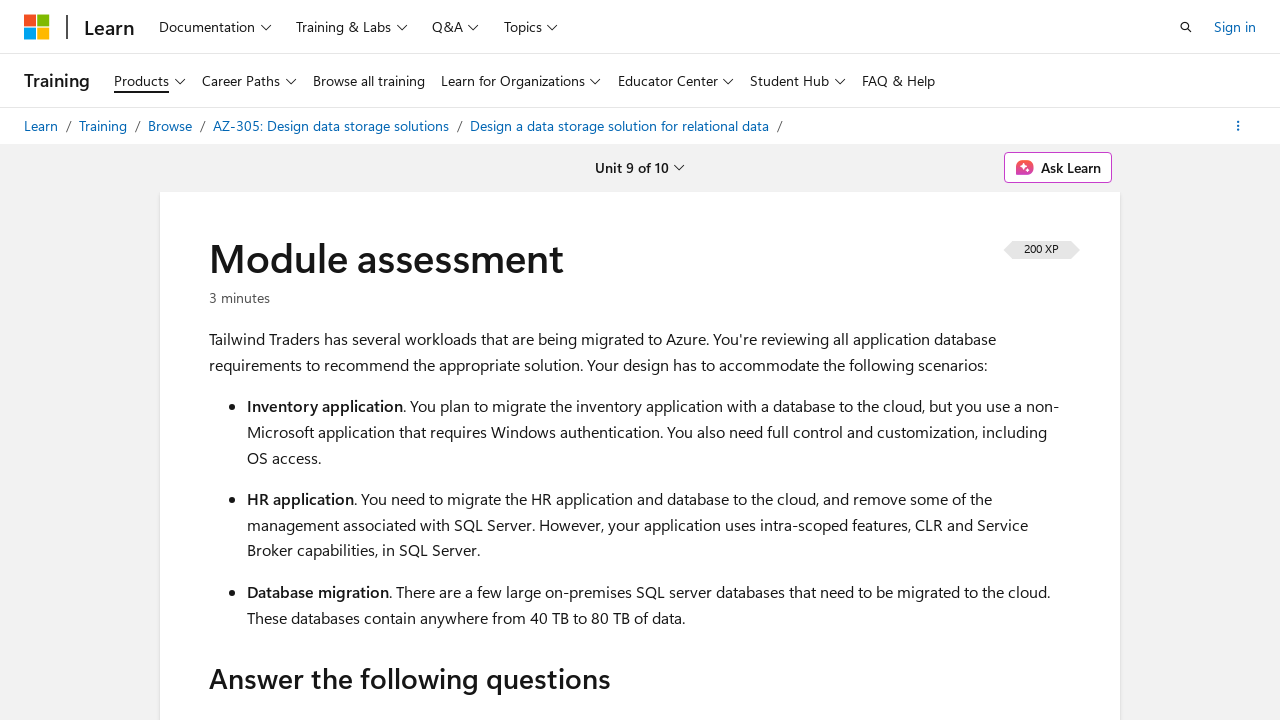

Page fully loaded (networkidle state reached)
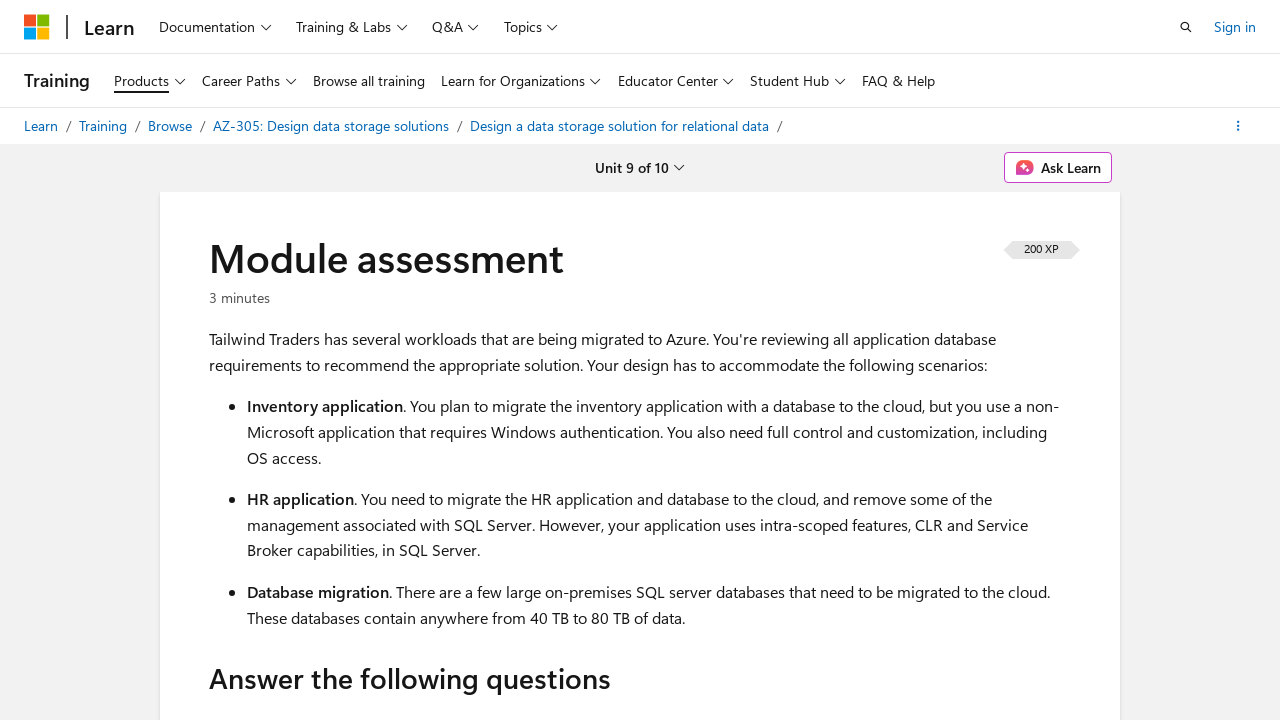

Quiz option elements are present in DOM
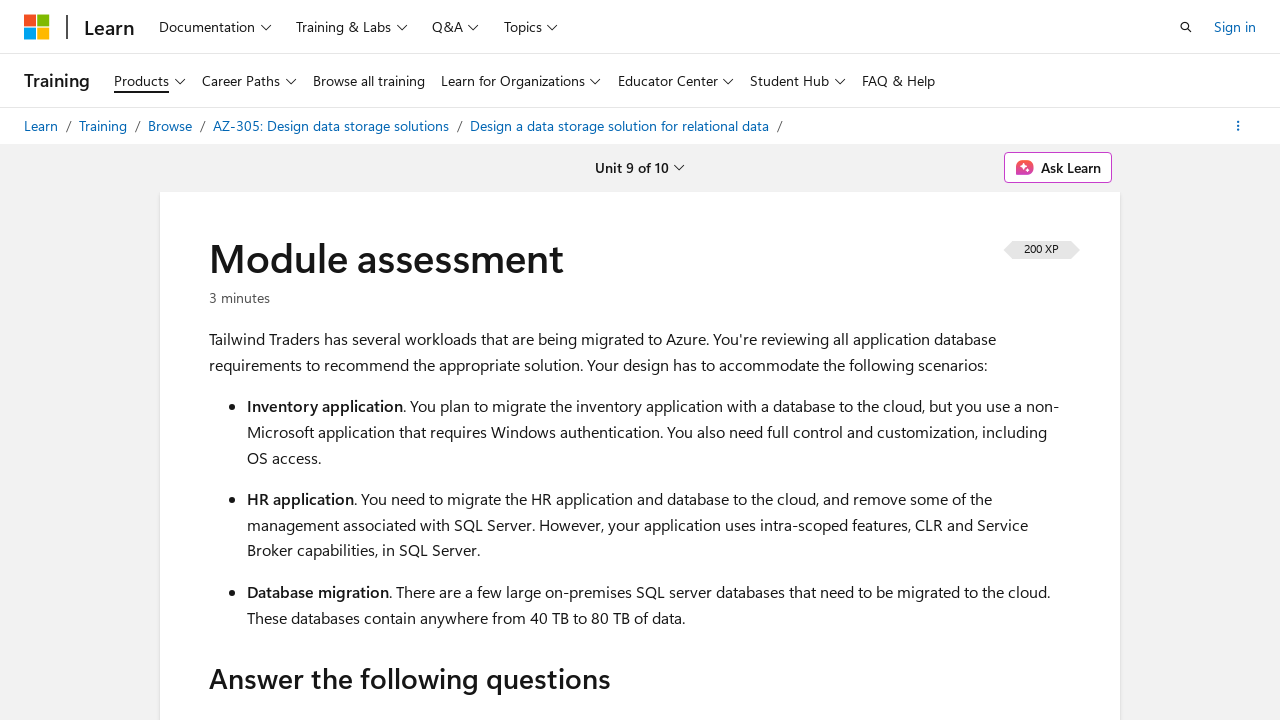

Located all quiz option elements
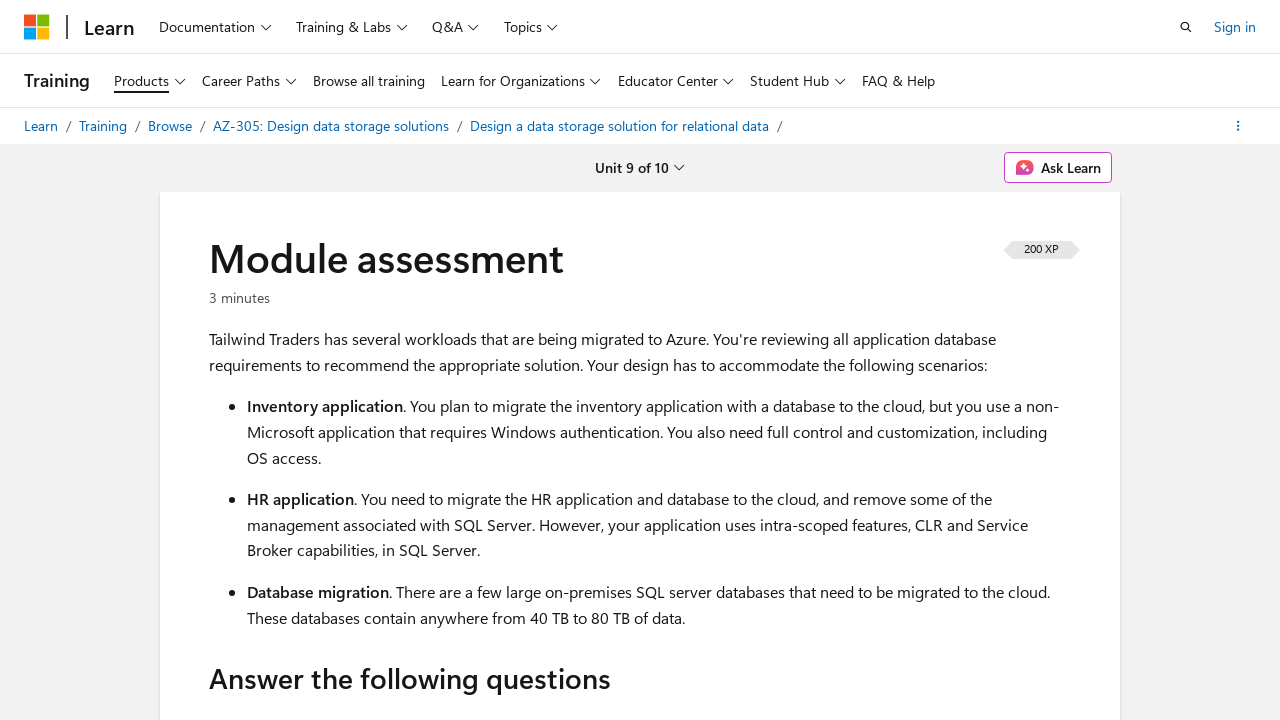

First quiz option is visible on page
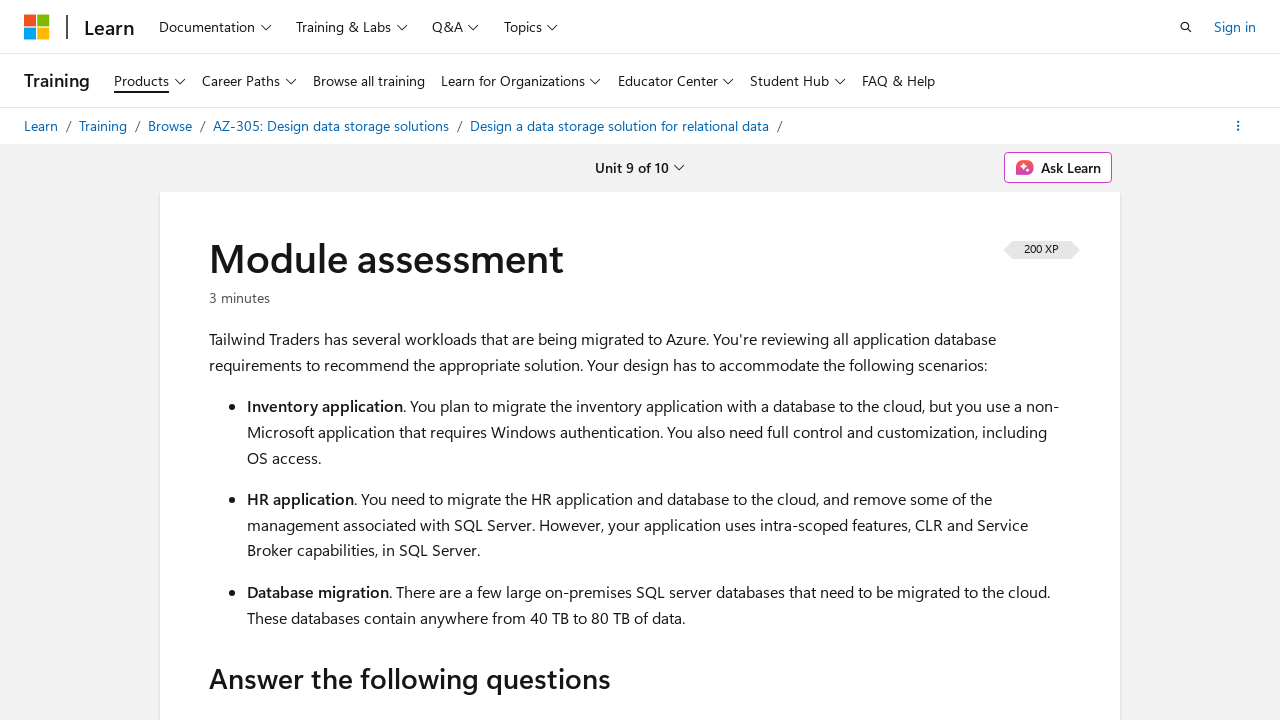

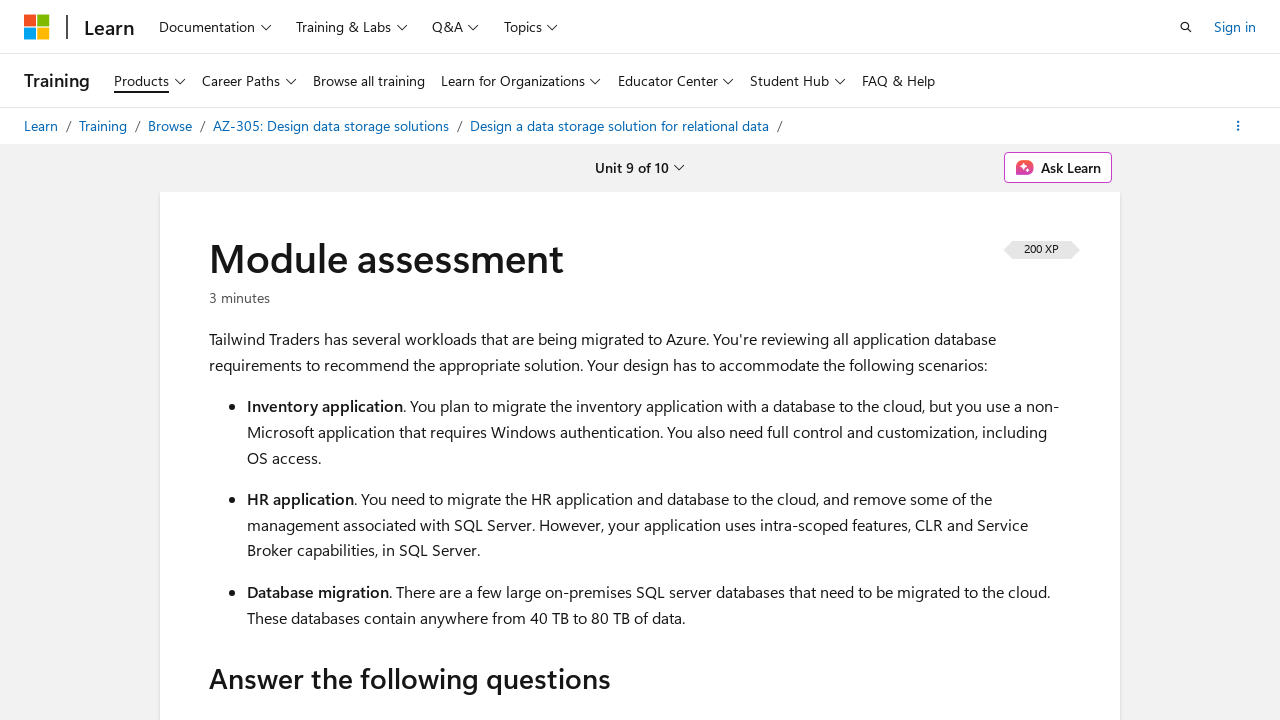